Tests checkbox functionality by clicking checkbox 3 and verifying it is selected

Starting URL: https://rahulshettyacademy.com/AutomationPractice/

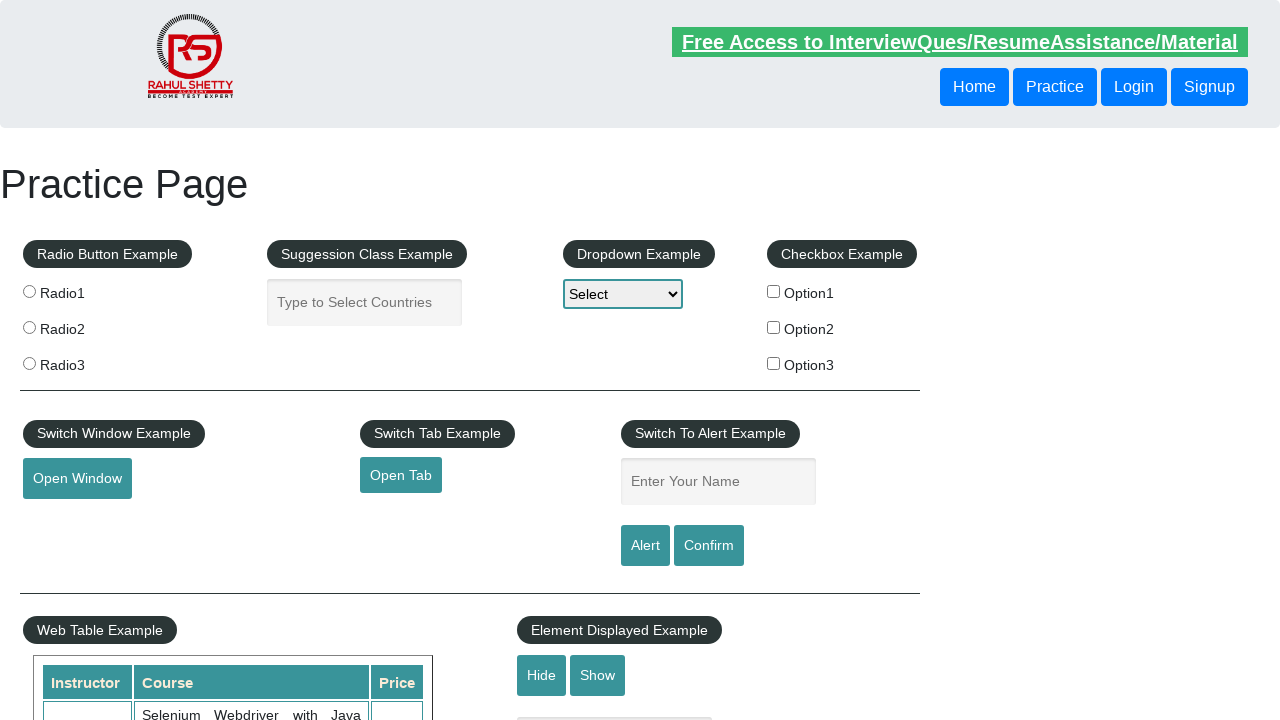

Clicked checkbox 3 at (774, 363) on #checkBoxOption3
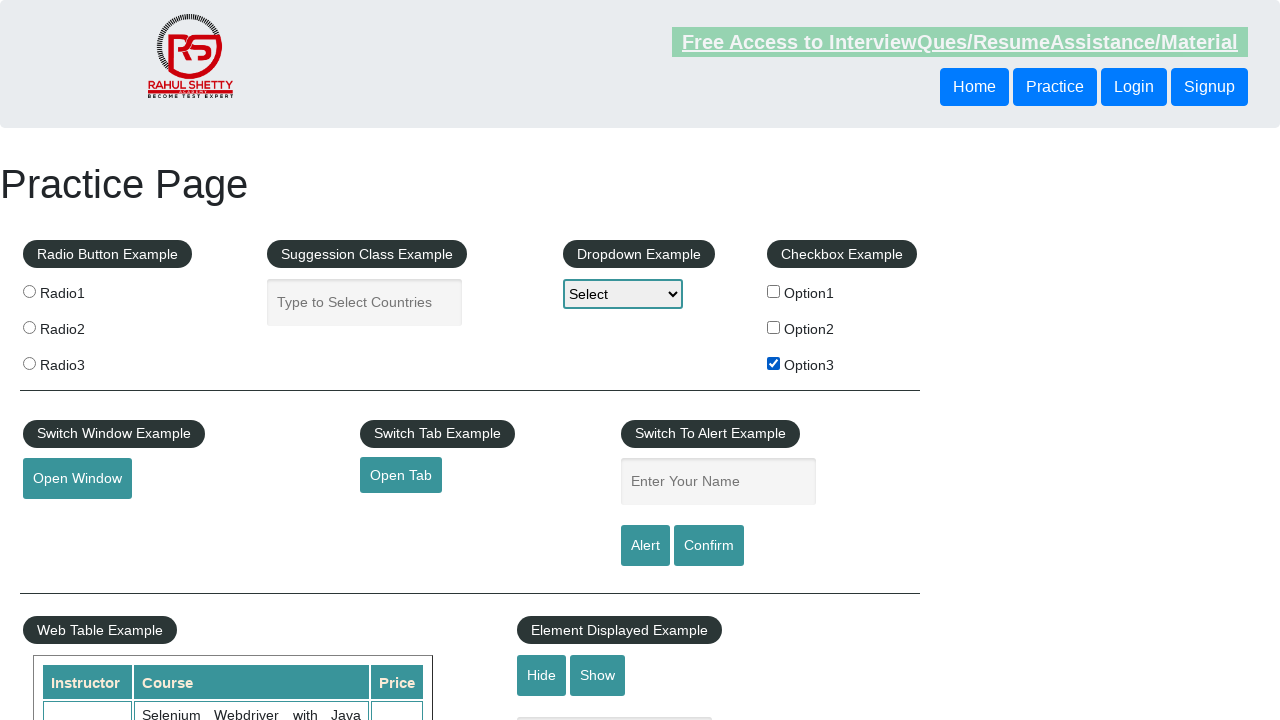

Verified checkbox 3 is selected
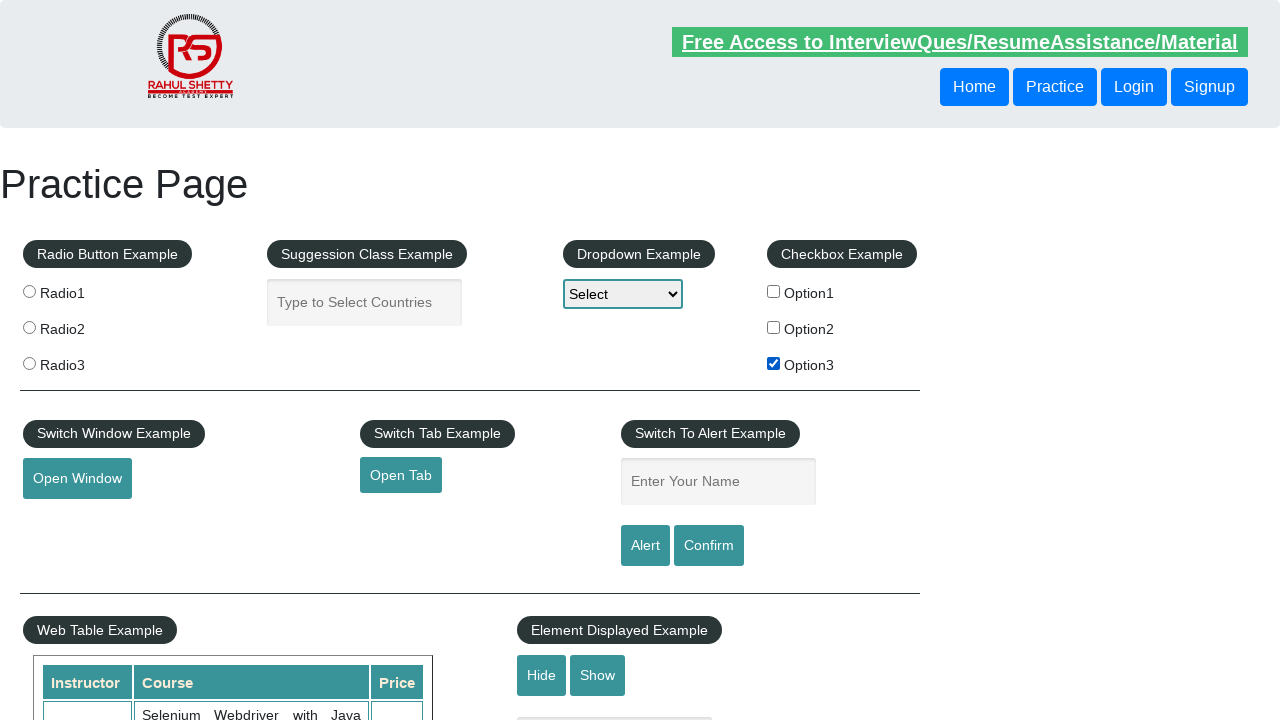

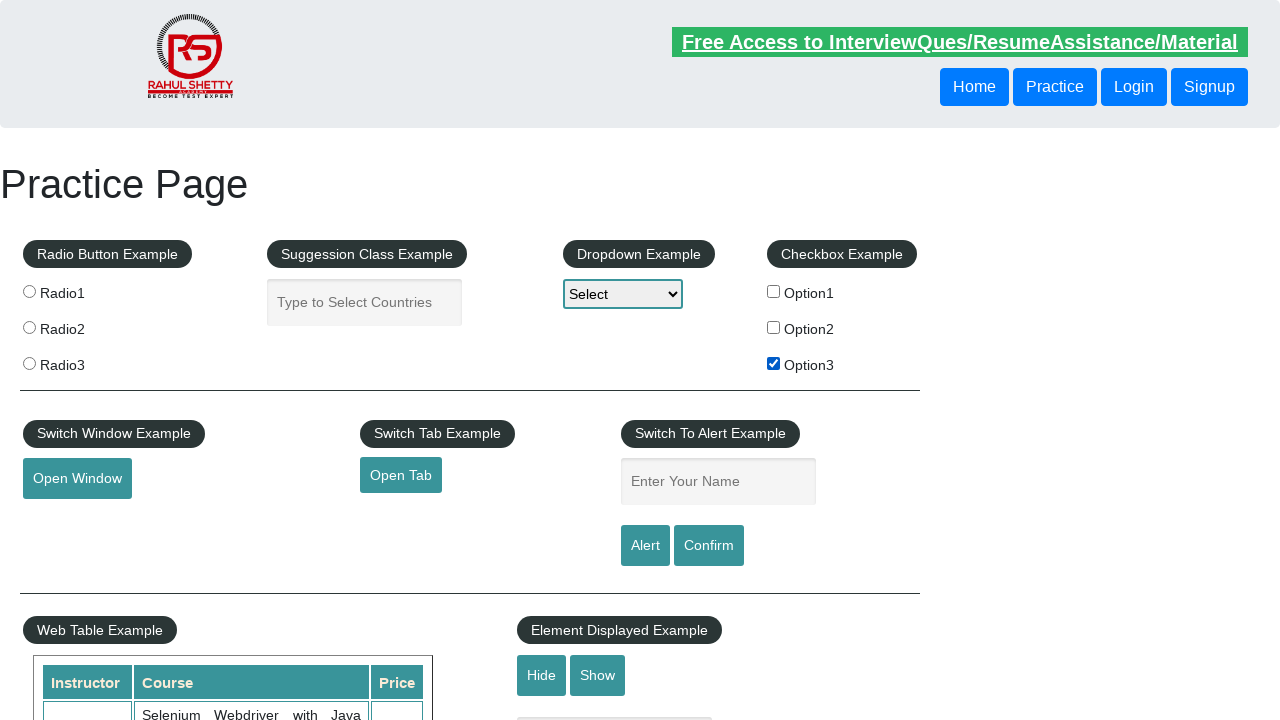